Navigates to the Cydeo practice inputs page, clicks the "Home" link using class name locator, and verifies the page title is "Practice"

Starting URL: https://practice.cydeo.com/inputs

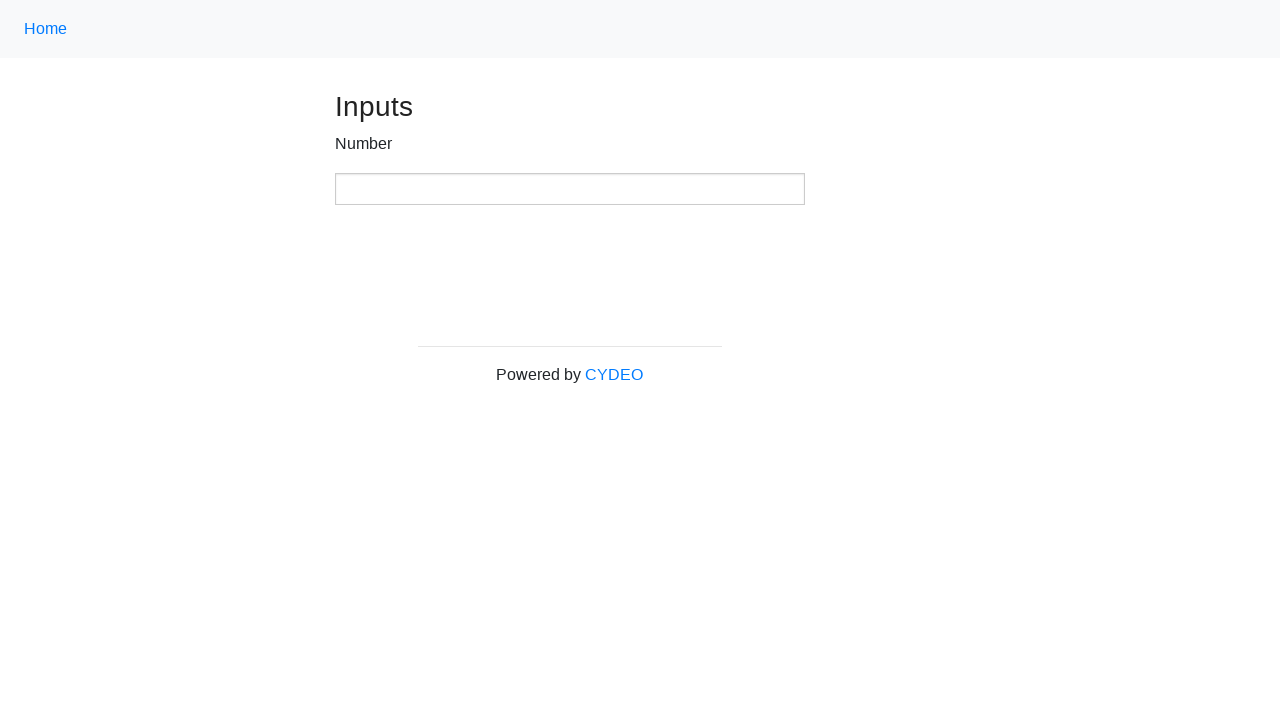

Clicked the 'Home' link using class name locator at (46, 29) on a.nav-link:has-text('Home')
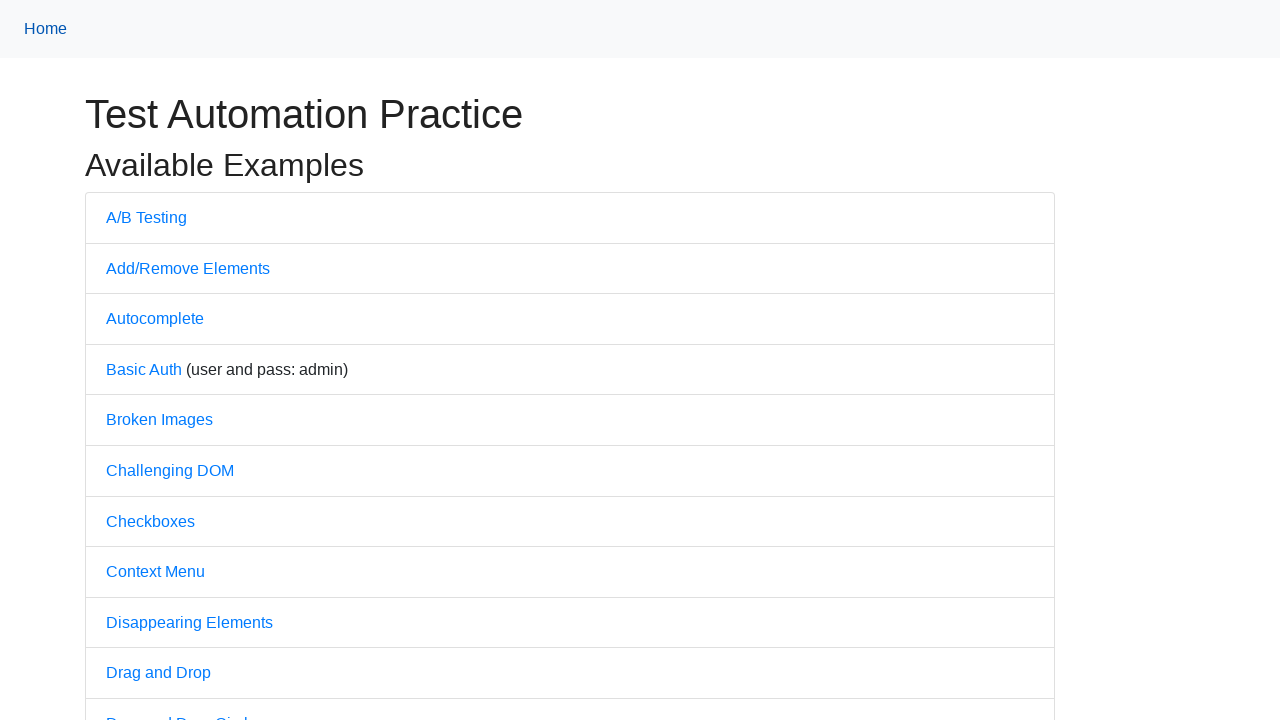

Waited for page to load
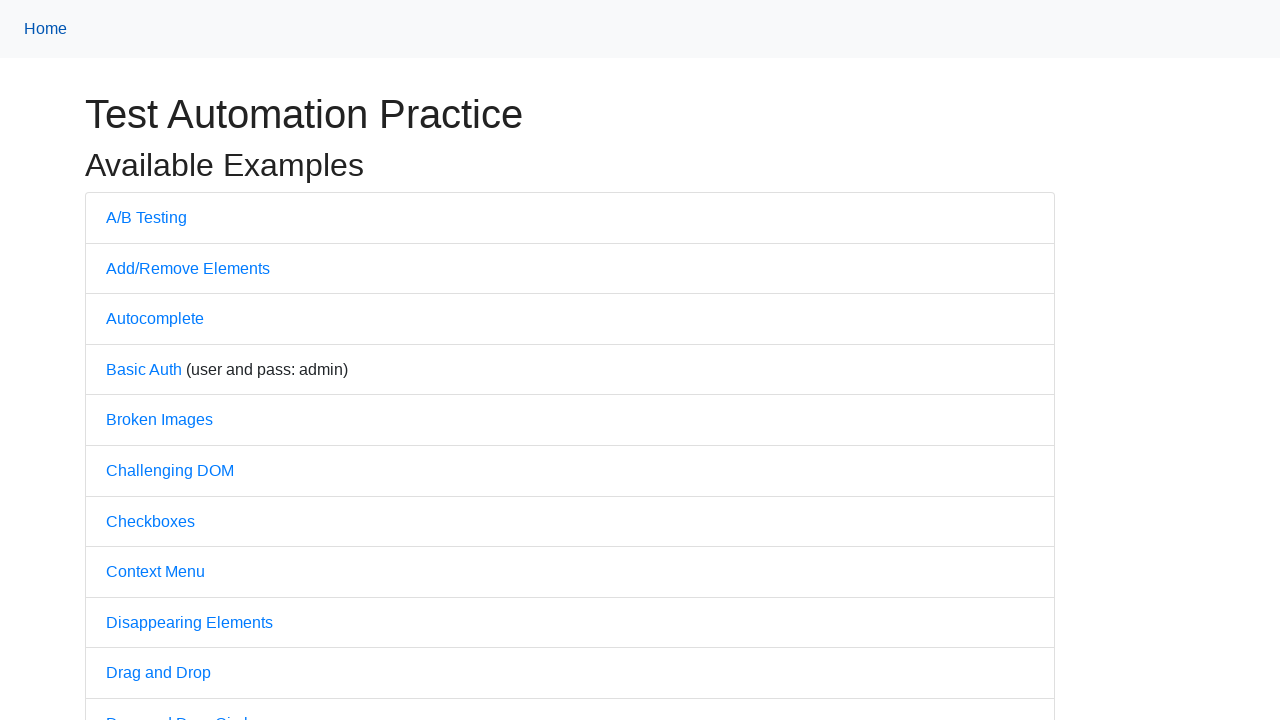

Verified page title is 'Practice'
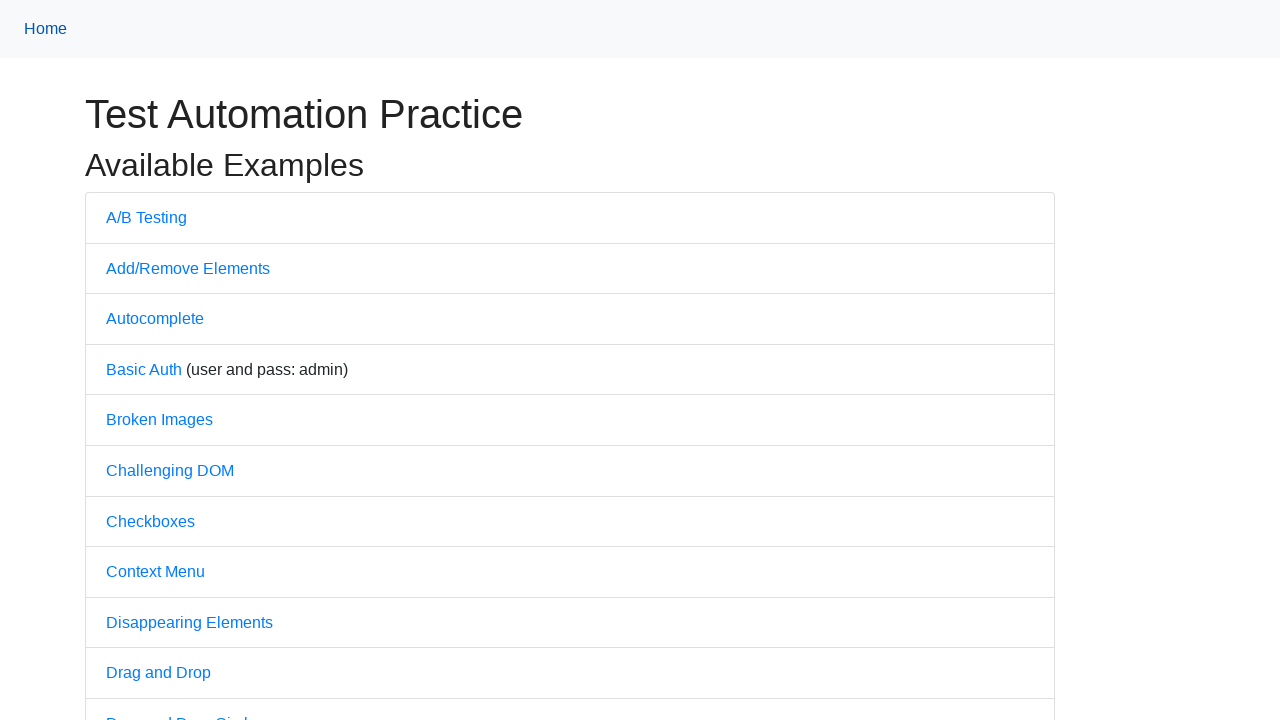

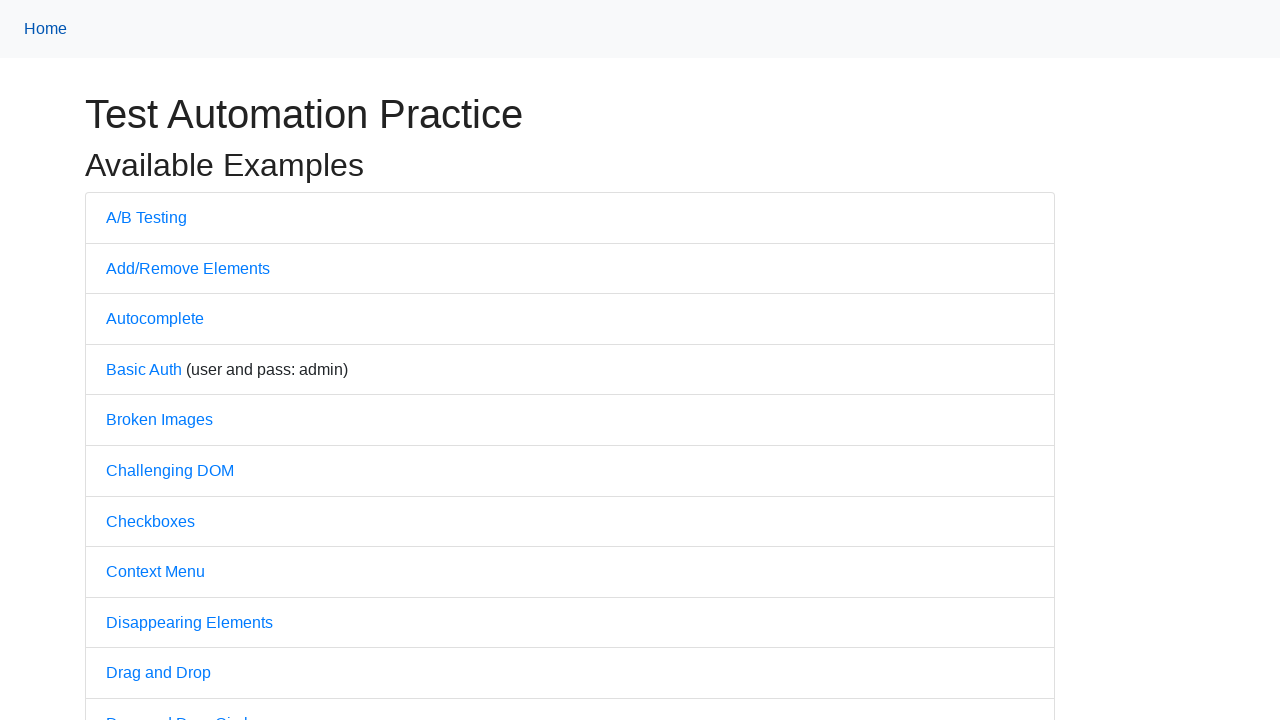